Demonstrates drag and drop action by dragging element A onto element B

Starting URL: https://crossbrowsertesting.github.io/drag-and-drop

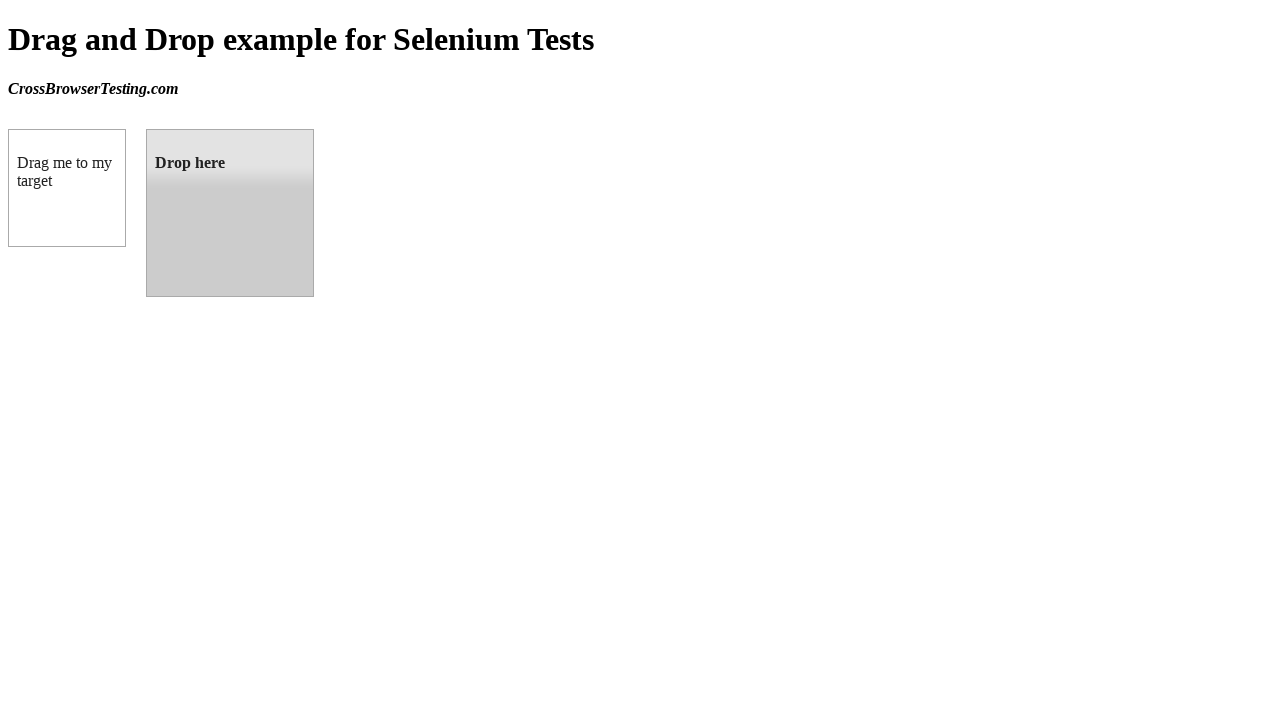

Located draggable element A
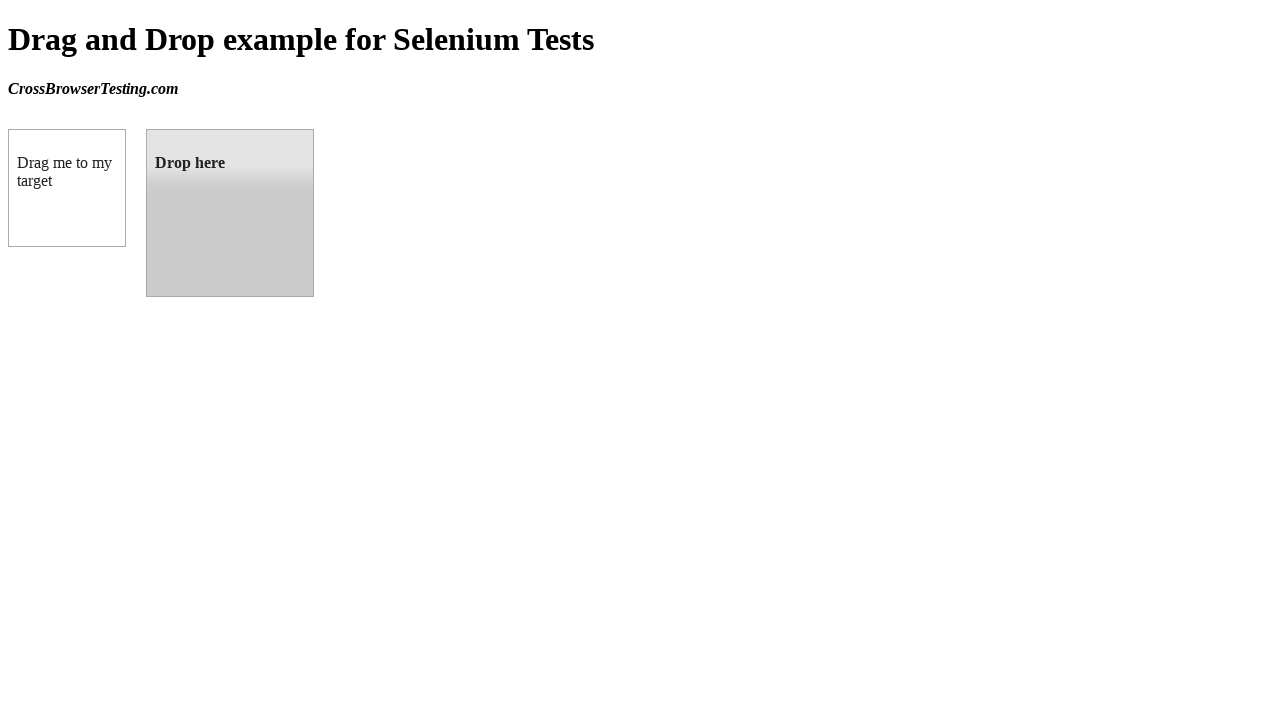

Located droppable element B
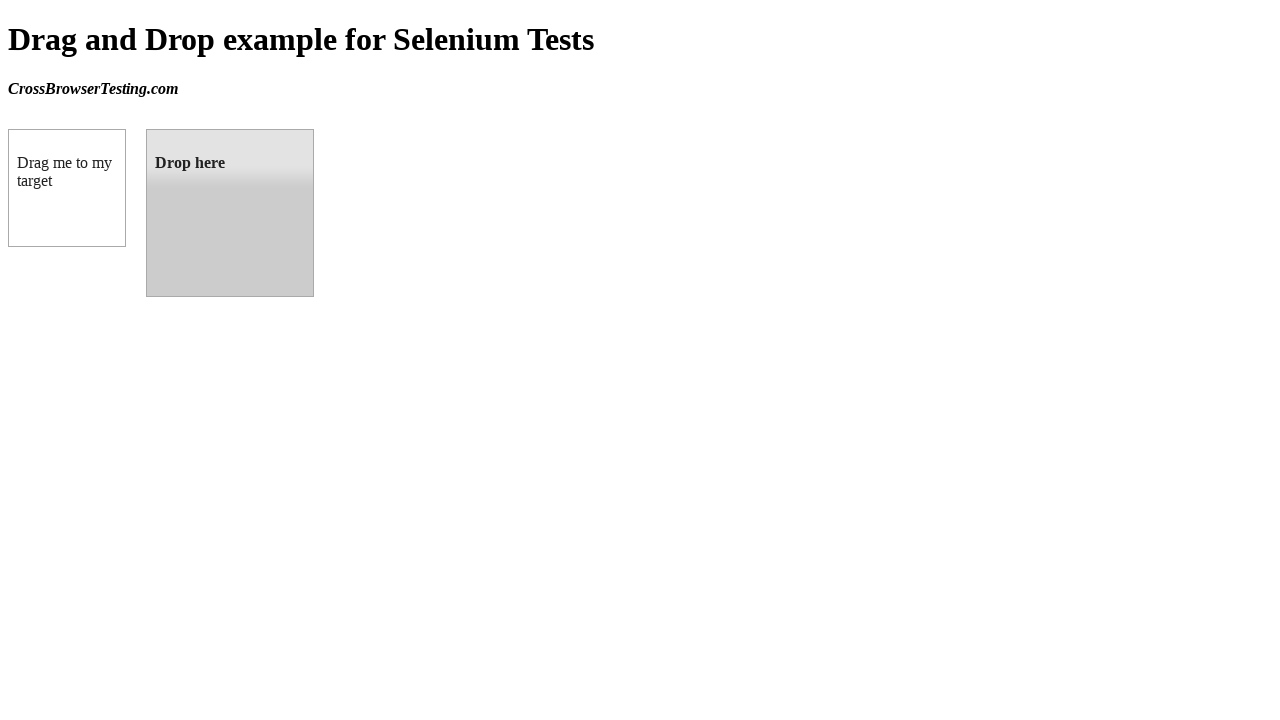

Dragged element A onto element B at (230, 213)
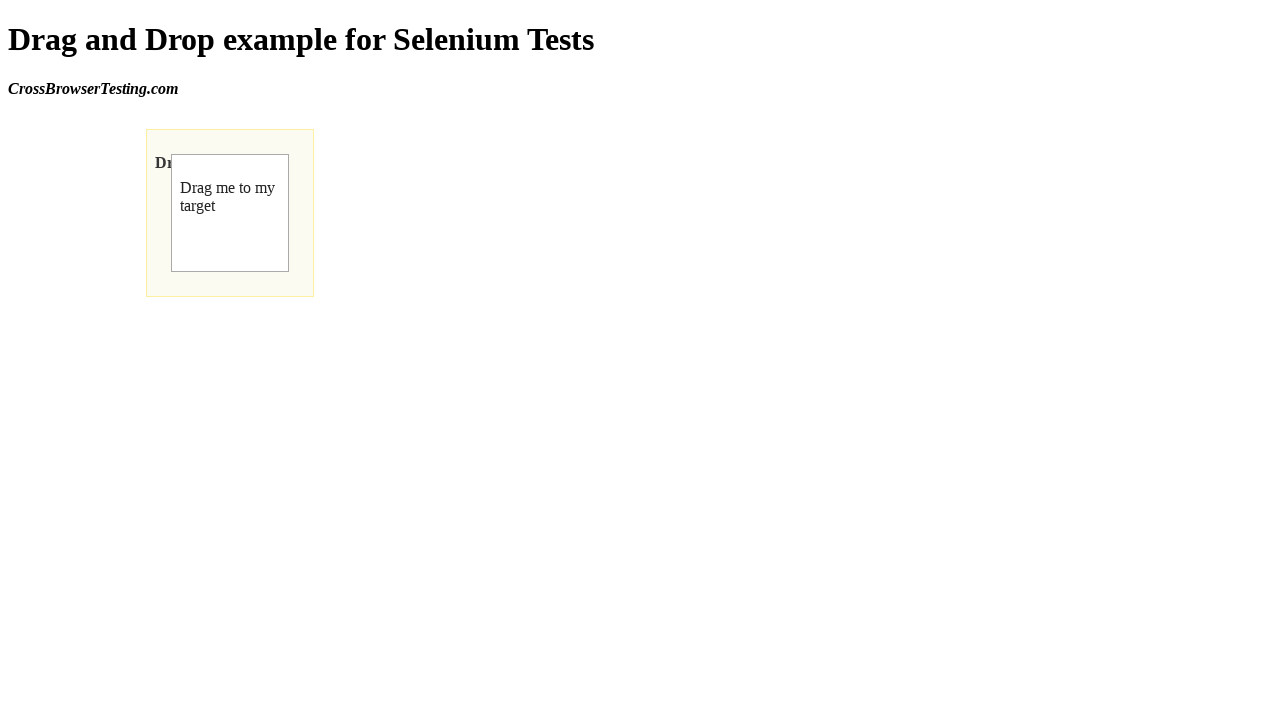

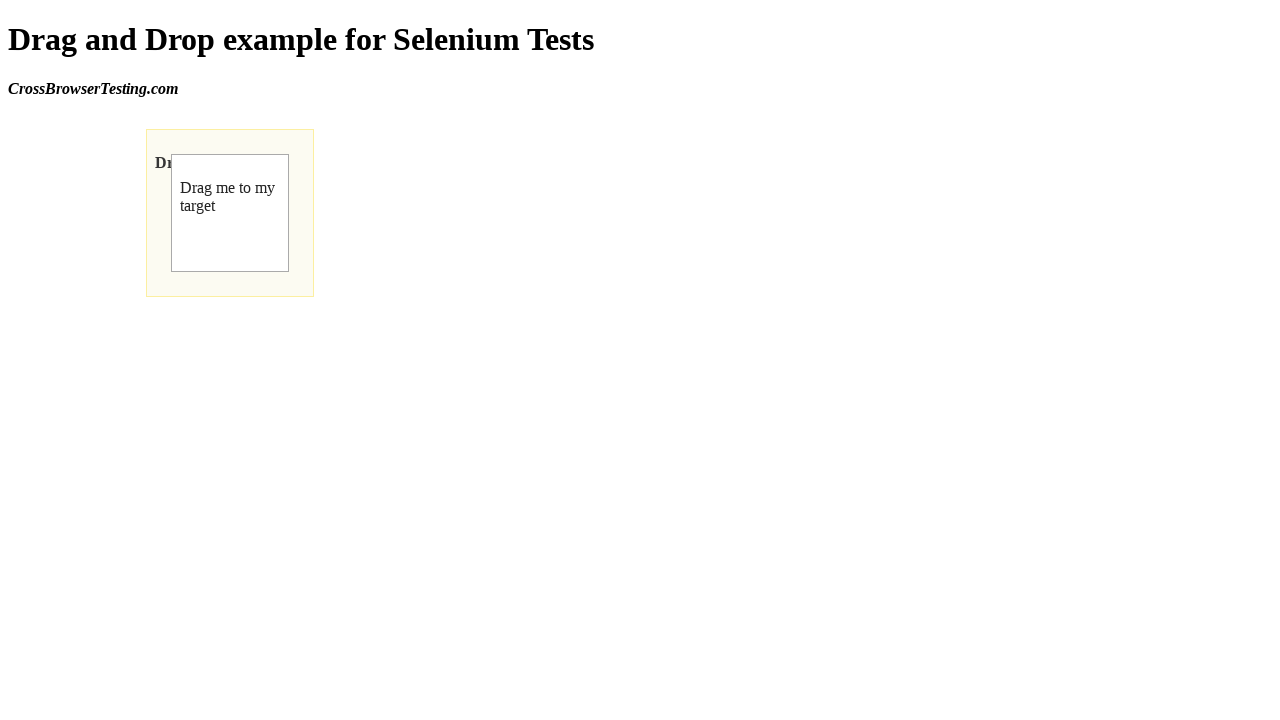